Tests drag-and-drop functionality by dragging a source element and dropping it onto a target element on the jQuery UI droppable demo page.

Starting URL: https://jqueryui.com/resources/demos/droppable/default.html

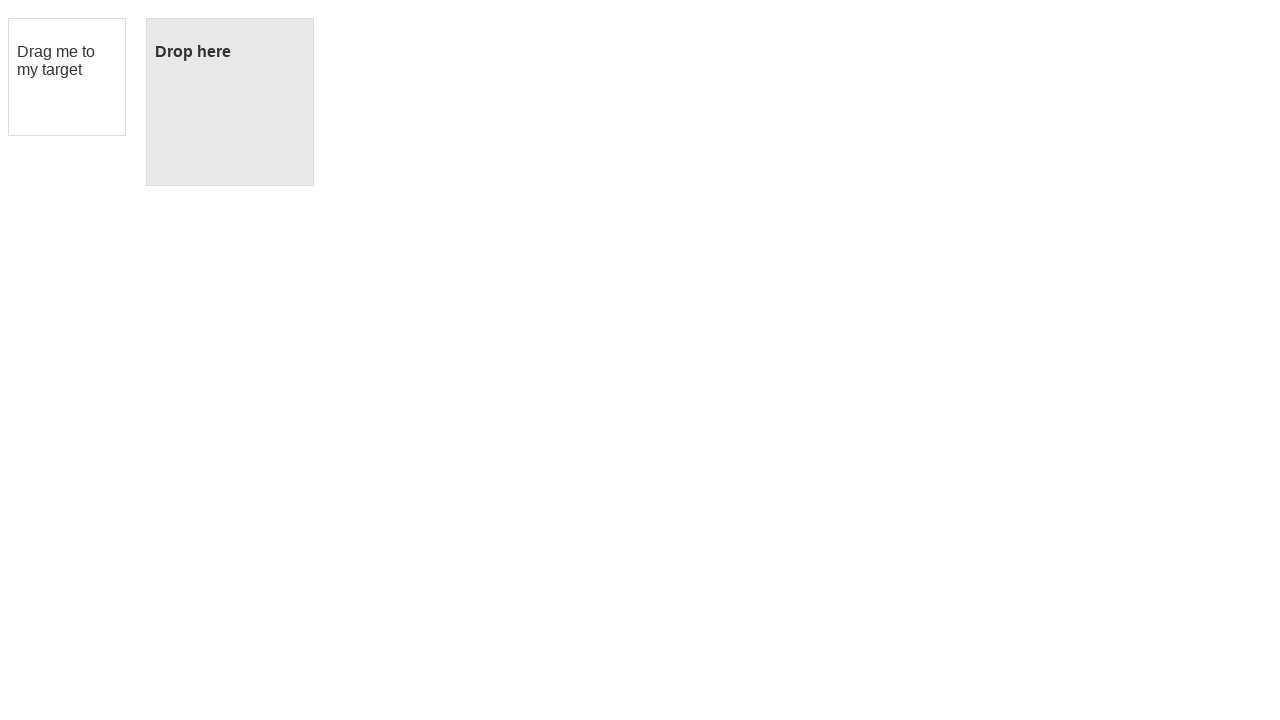

Waited for draggable element to be visible
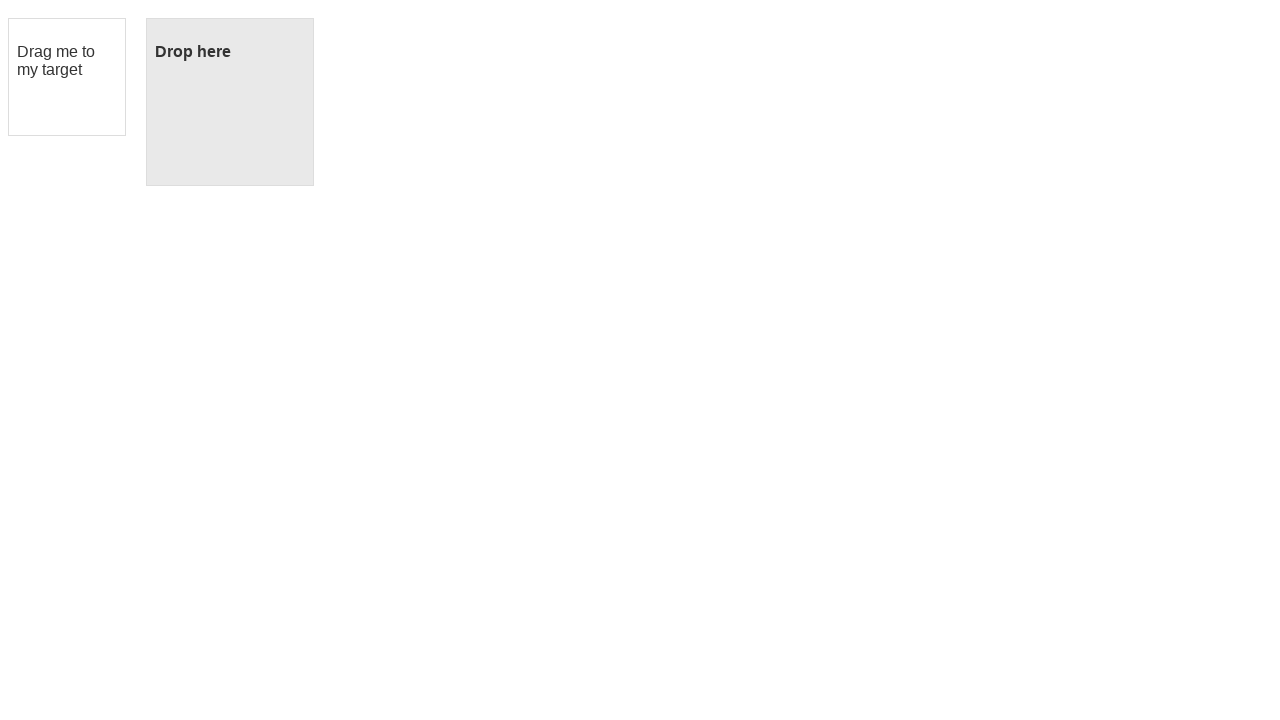

Waited for droppable element to be visible
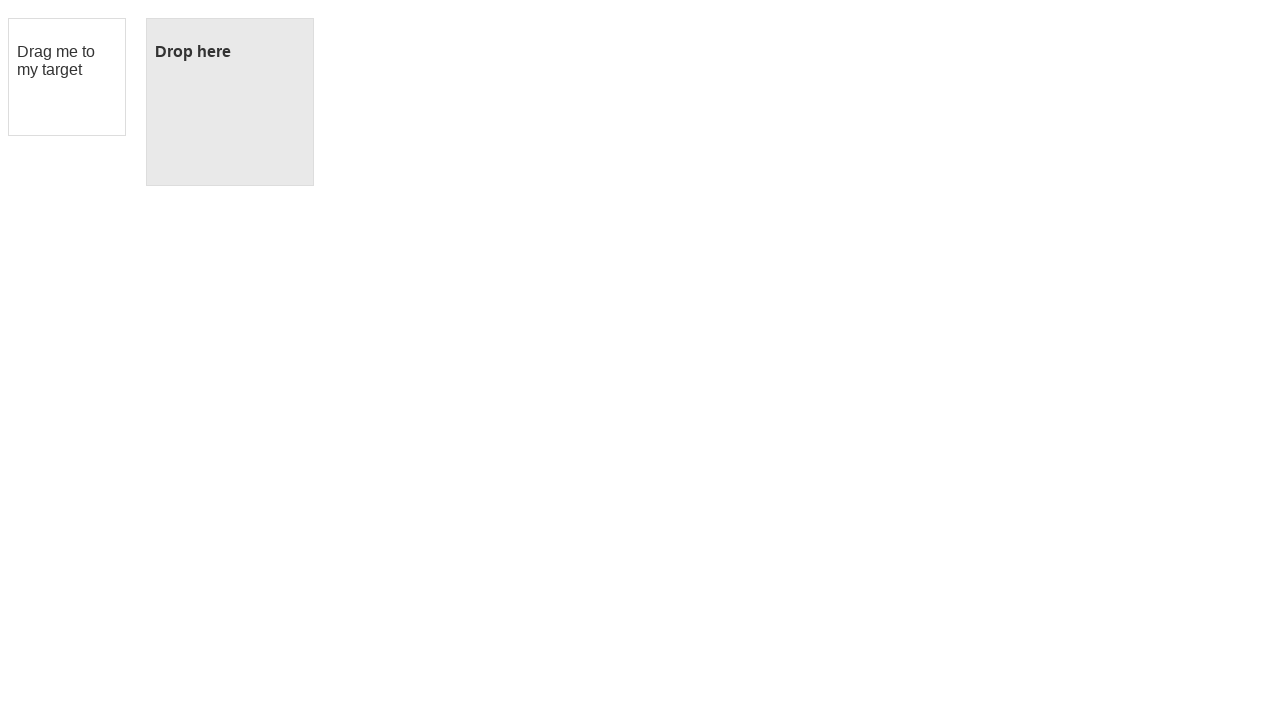

Located draggable source element
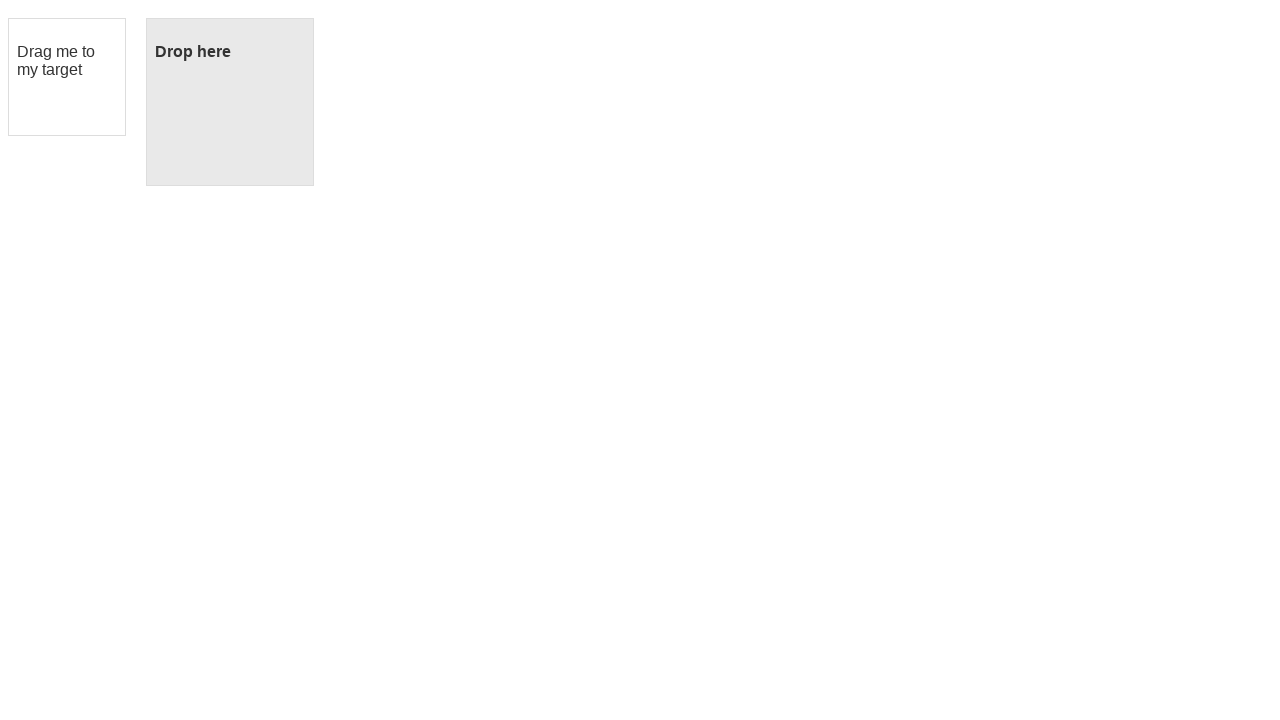

Located droppable target element
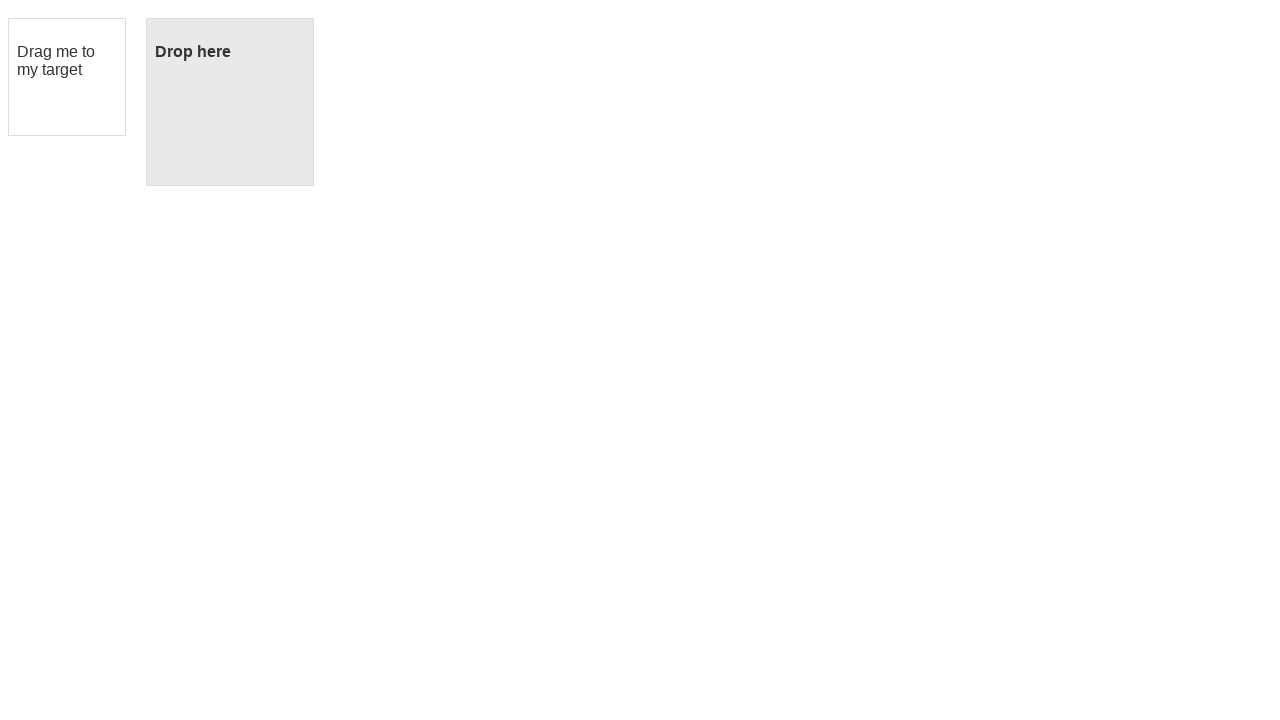

Dragged source element onto target element at (230, 102)
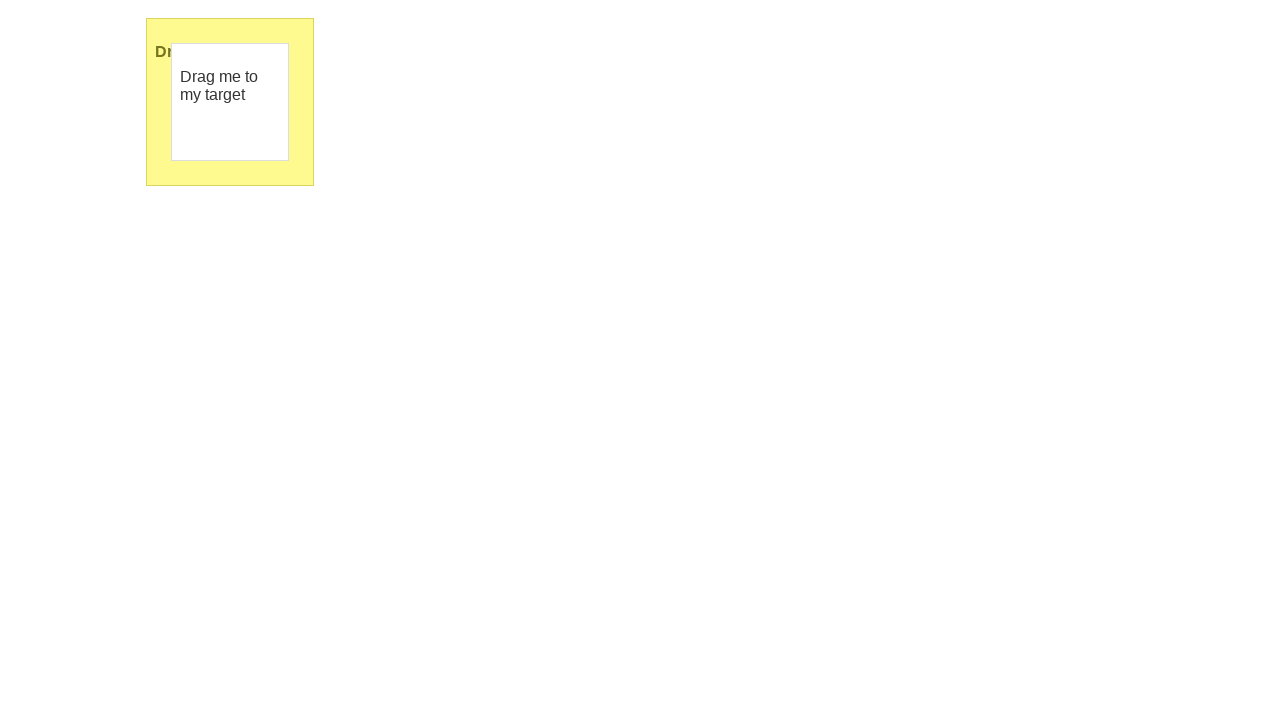

Waited 1 second to observe drag-and-drop result
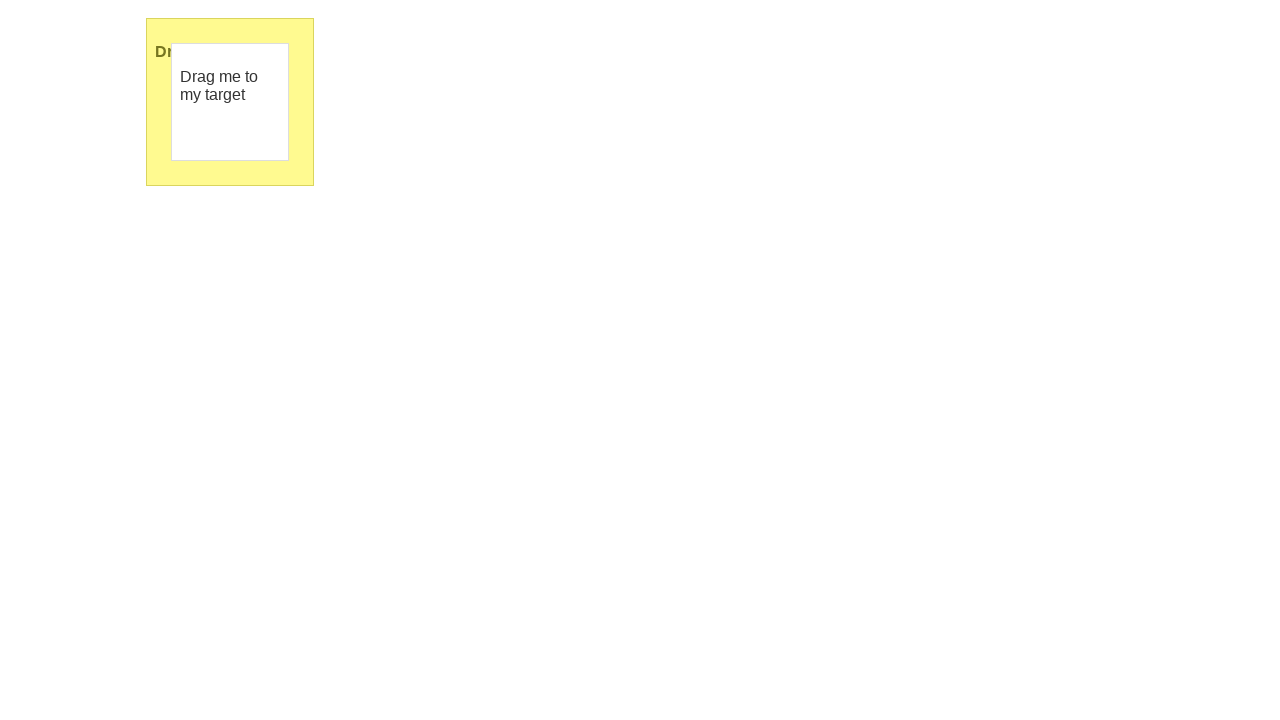

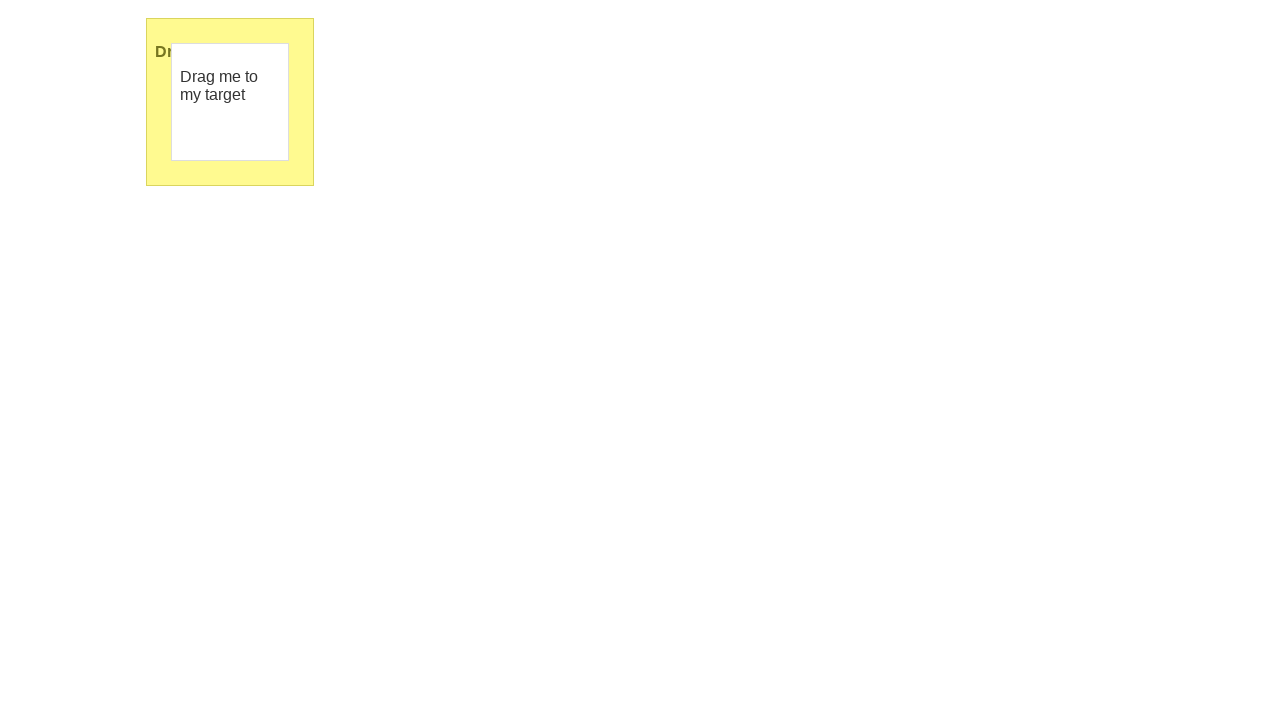